Tests text box functionality on a practice website by typing text into fields, clearing them, checking if fields are enabled, and reading attribute values from input elements.

Starting URL: https://www.leafground.com/input.xhtml

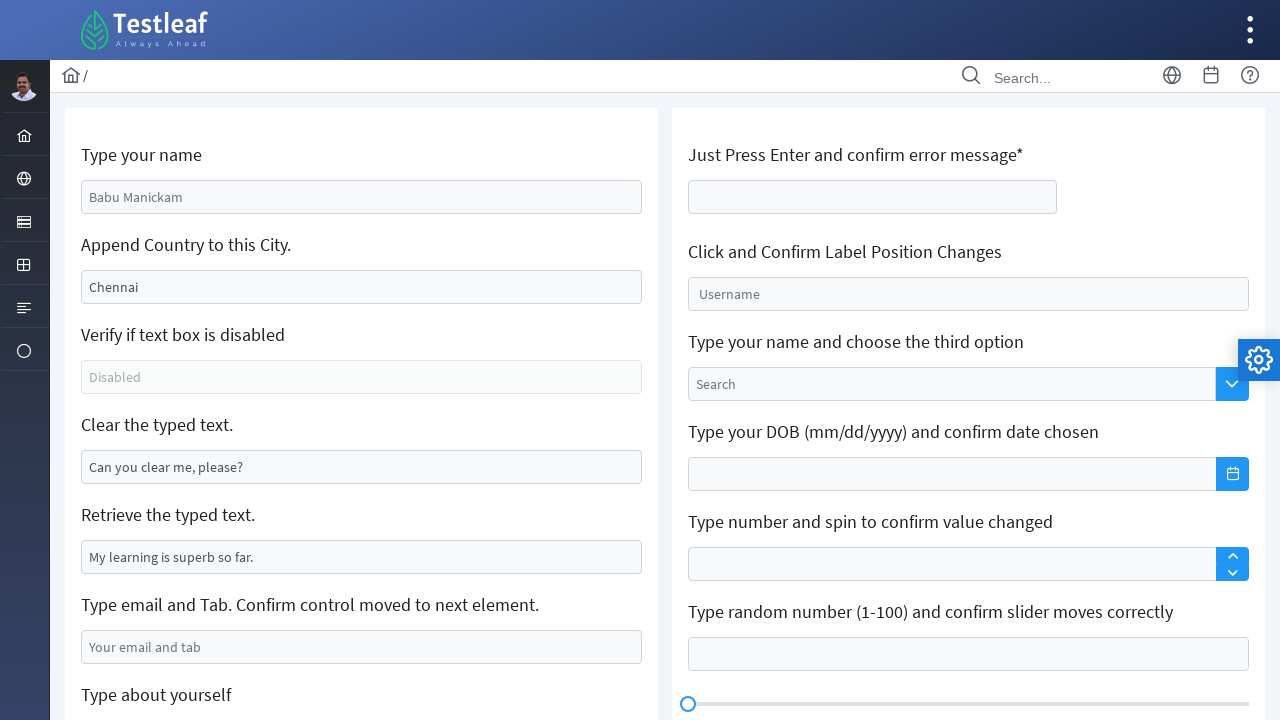

Filled name field with 'Coimbatore Smart City' on input[name='j_idt88:name']
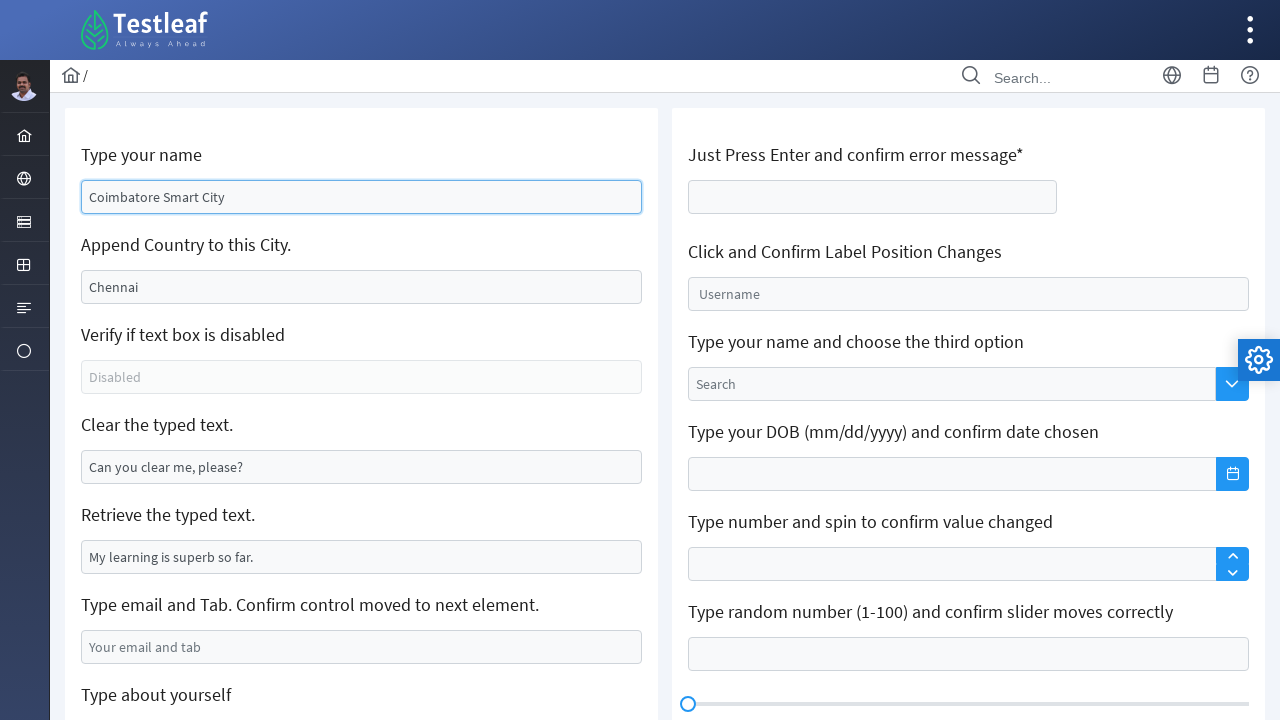

Cleared the second text field on input[name='j_idt88:j_idt91']
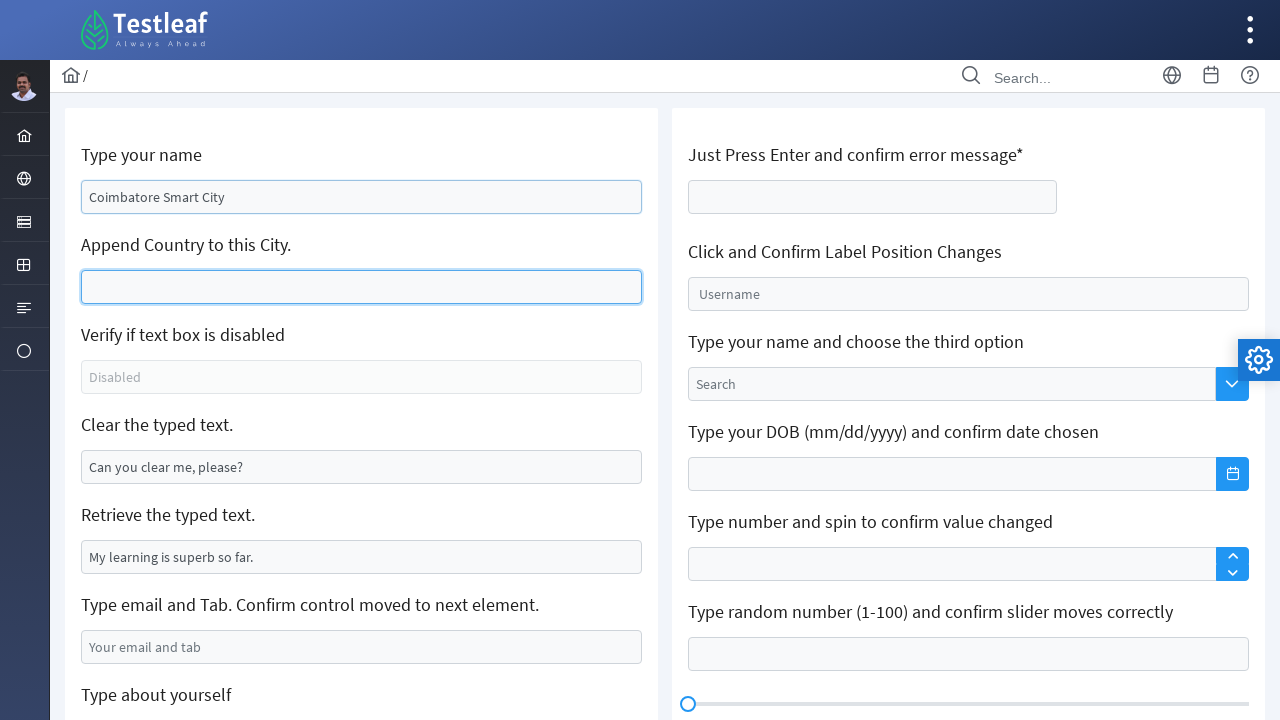

Checked if third field is enabled: False
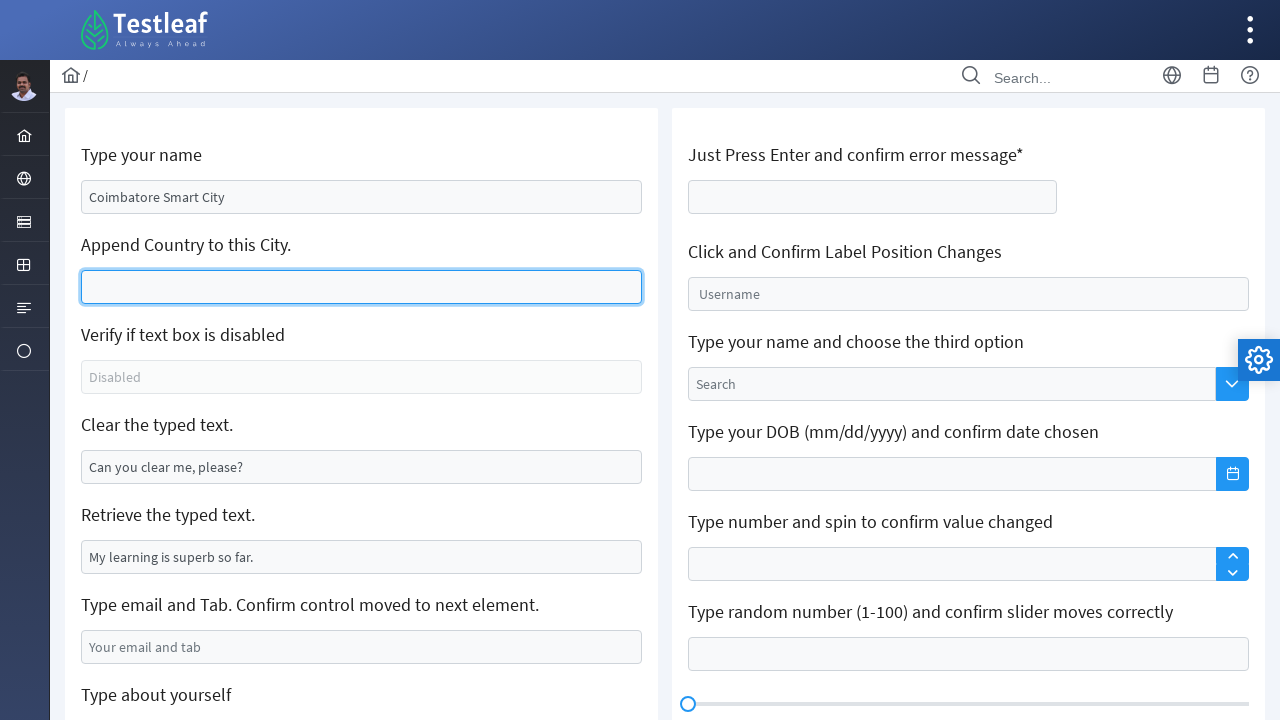

Filled second field with 'Silk People Gandhipuram' on input[name='j_idt88:j_idt91']
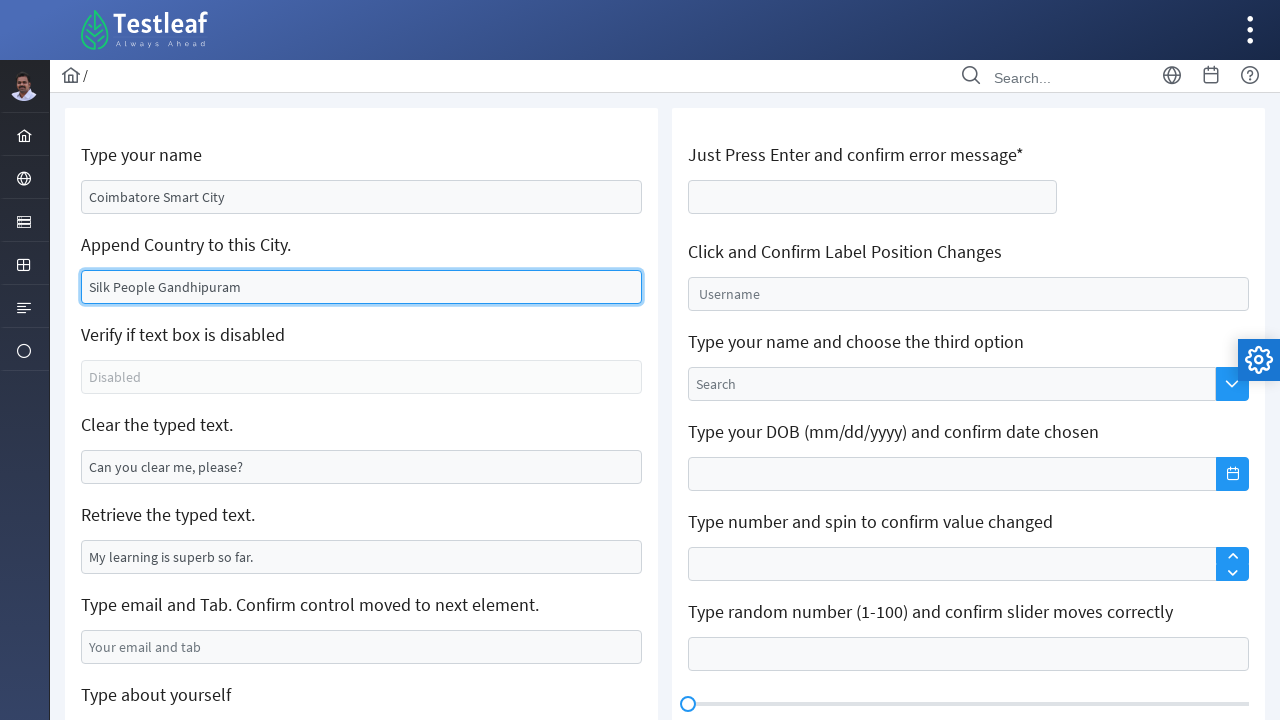

Cleared the fourth text field on input[name='j_idt88:j_idt95']
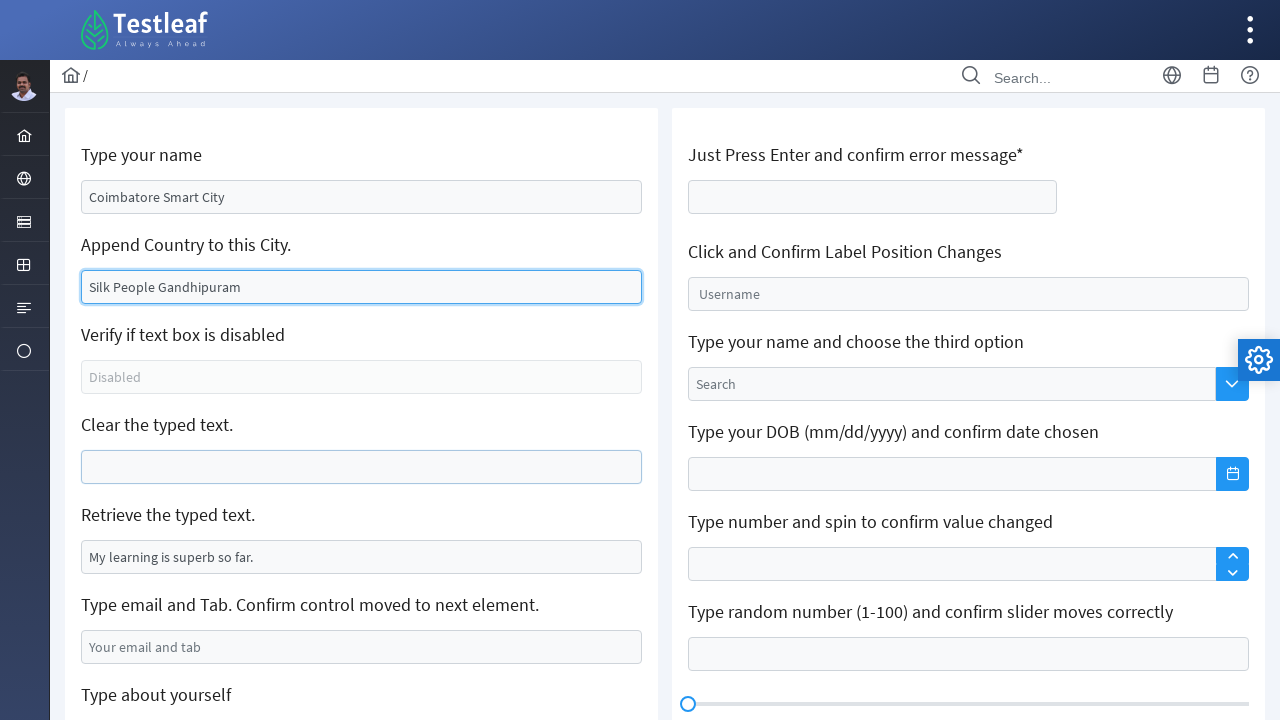

Retrieved value attribute from fifth field: My learning is superb so far.
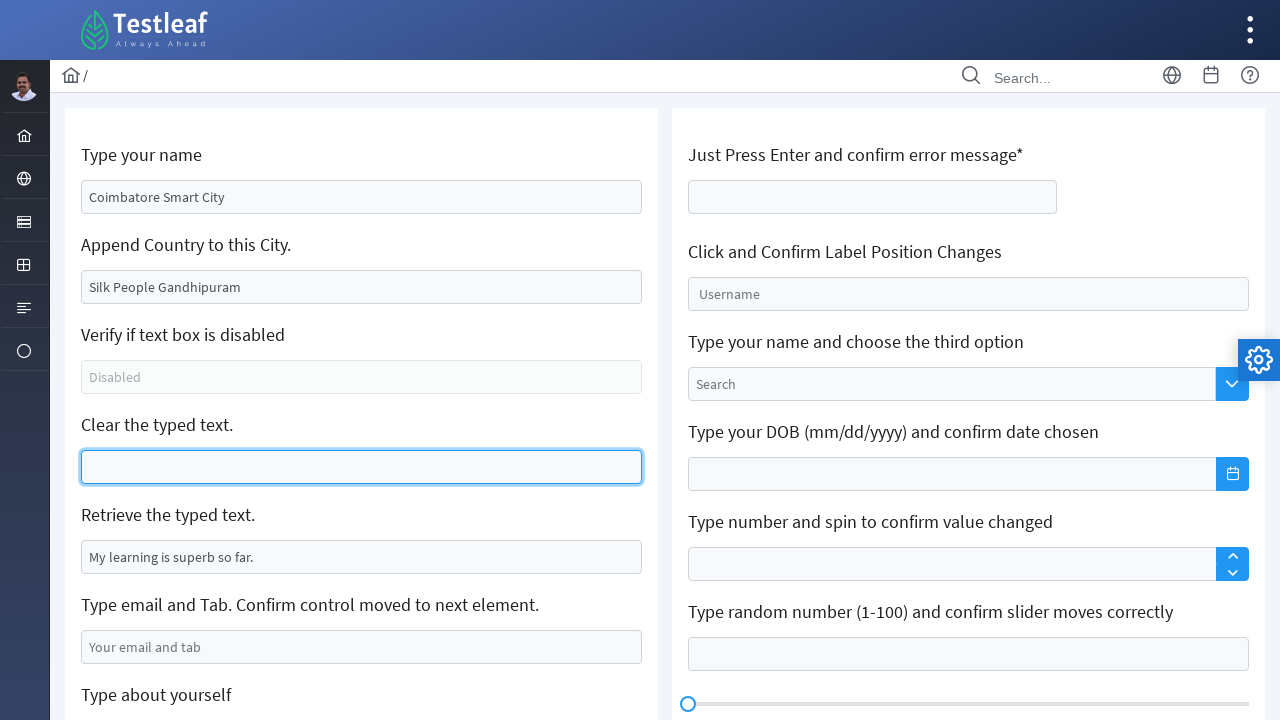

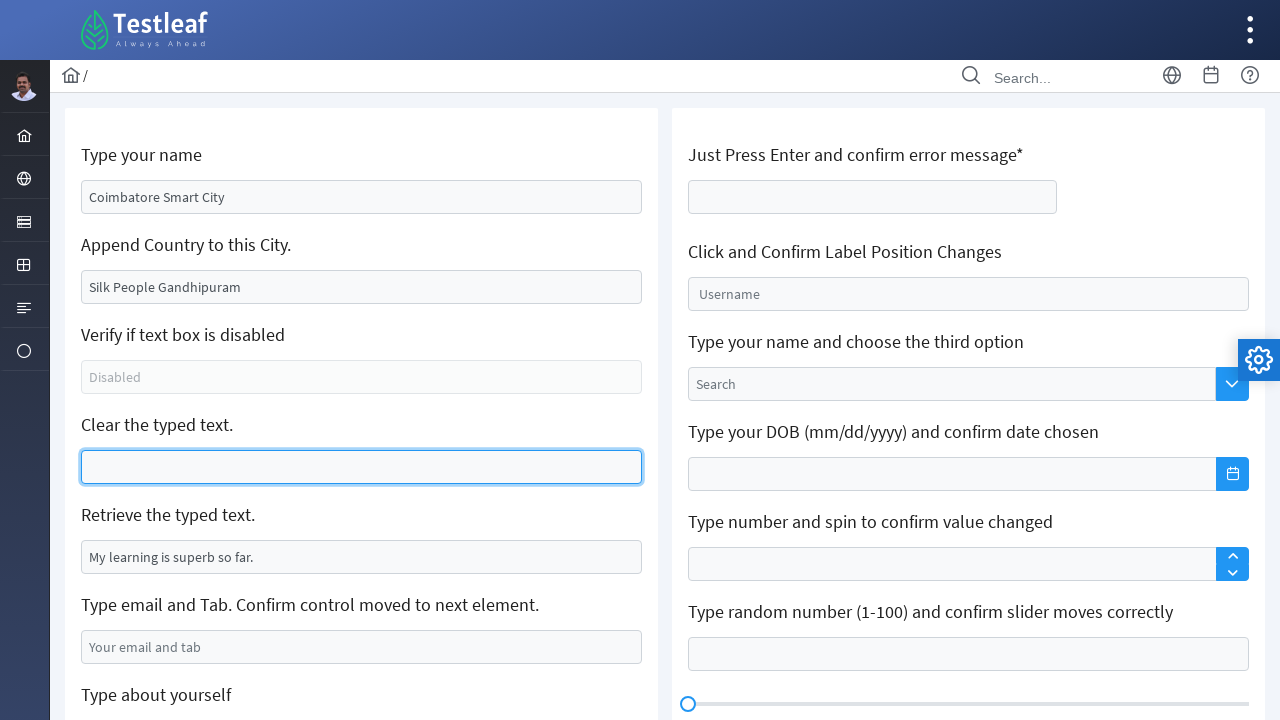